Tests browser navigation functionality by navigating to Myntra, going back in history, then going forward again

Starting URL: https://www.myntra.com/

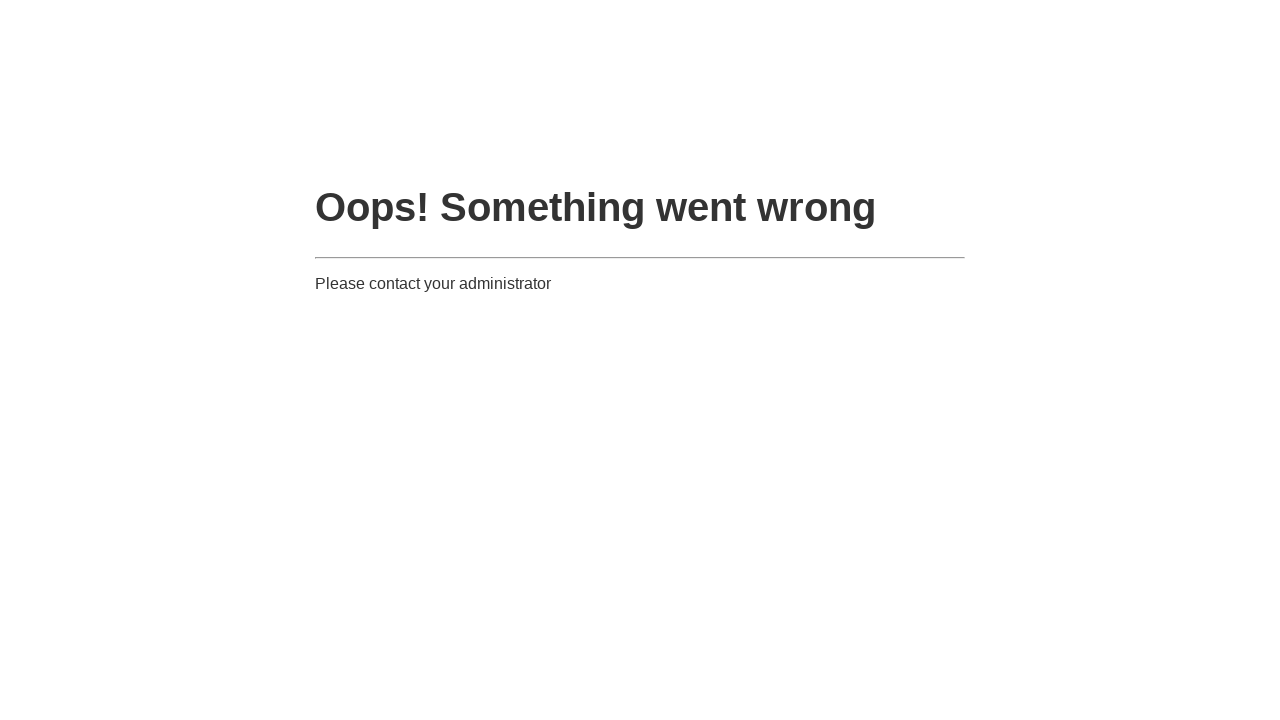

Navigated back in browser history
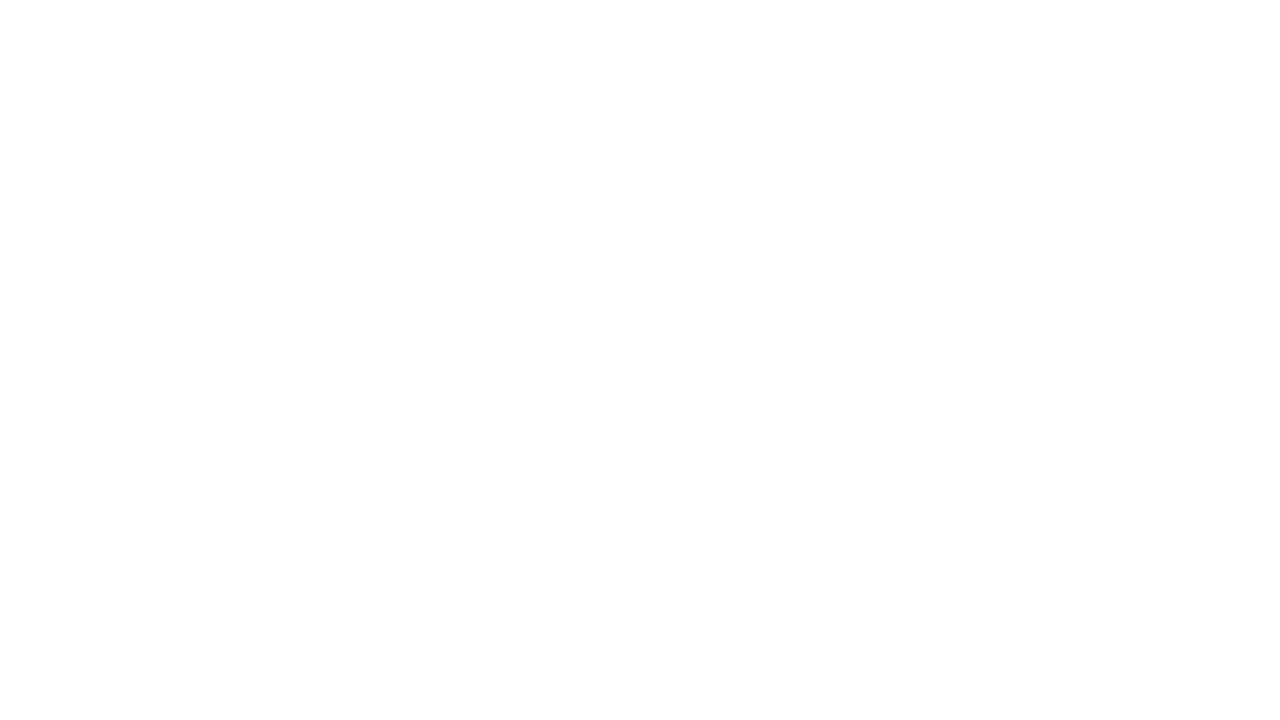

Waited for page to load (domcontentloaded state)
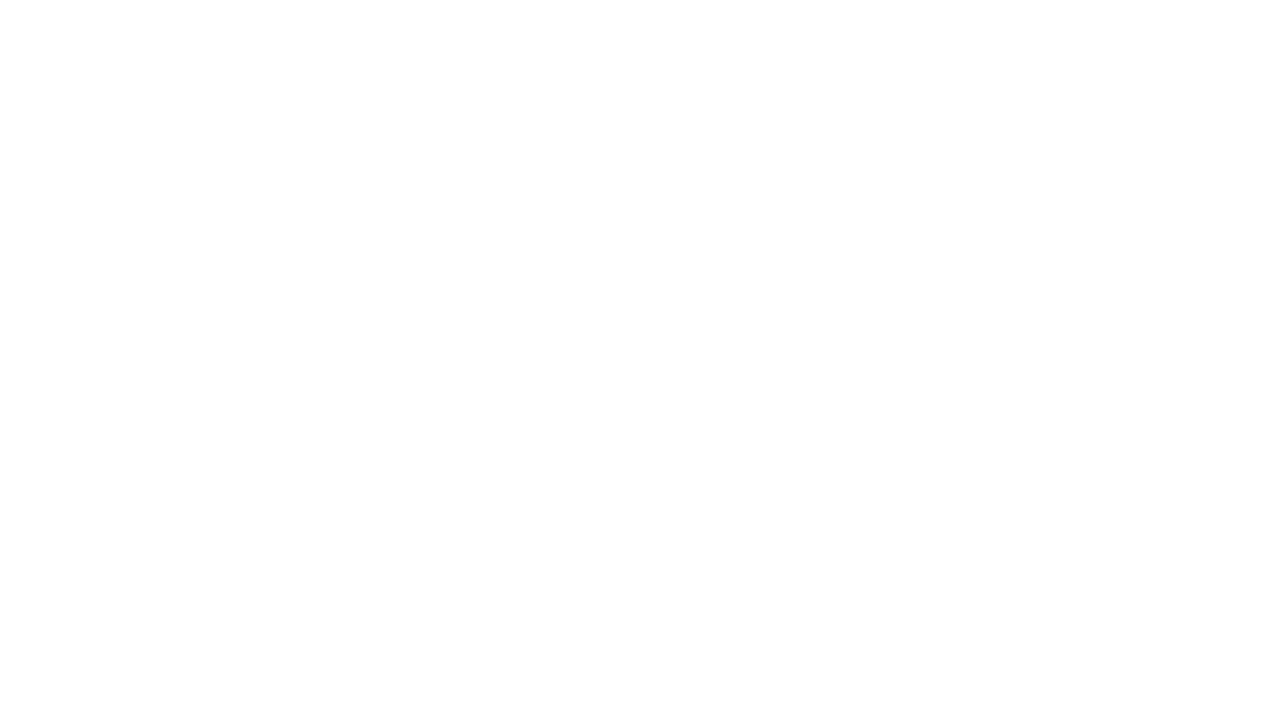

Navigated forward in browser history
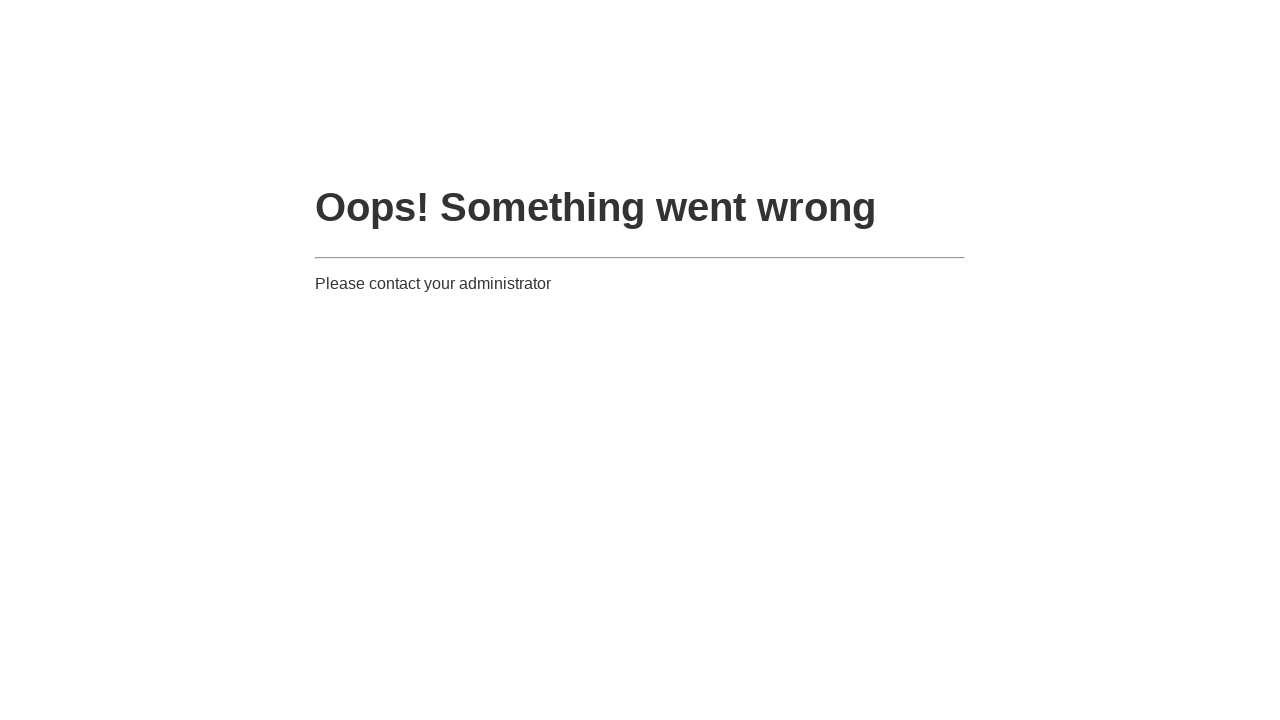

Waited for page to load (domcontentloaded state)
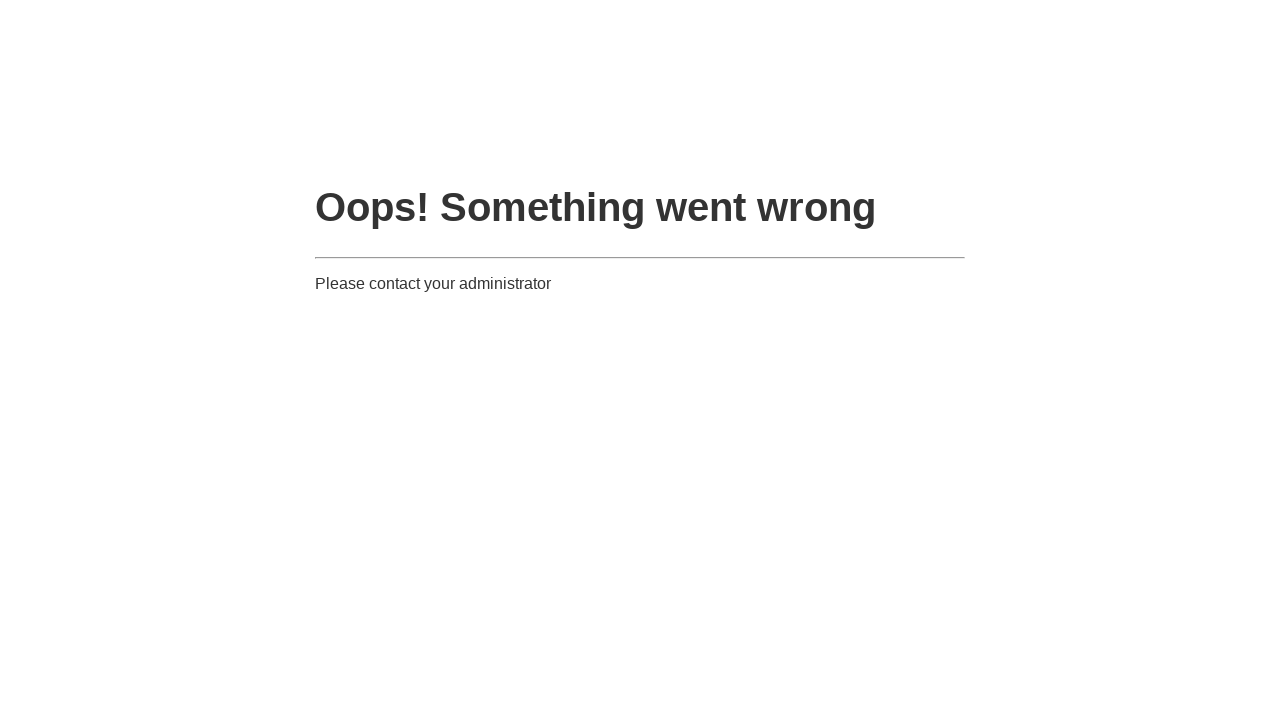

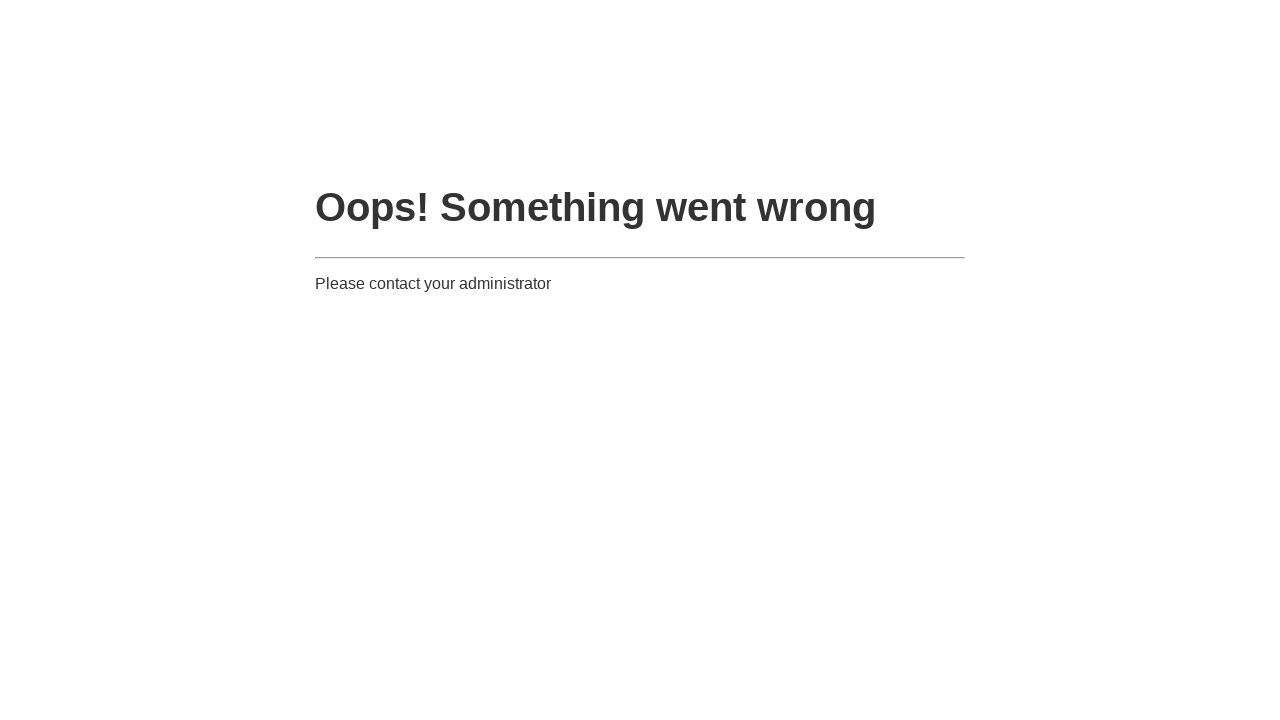